Selects Option 1 from dropdown by value and validates it is selected

Starting URL: http://the-internet.herokuapp.com/dropdown

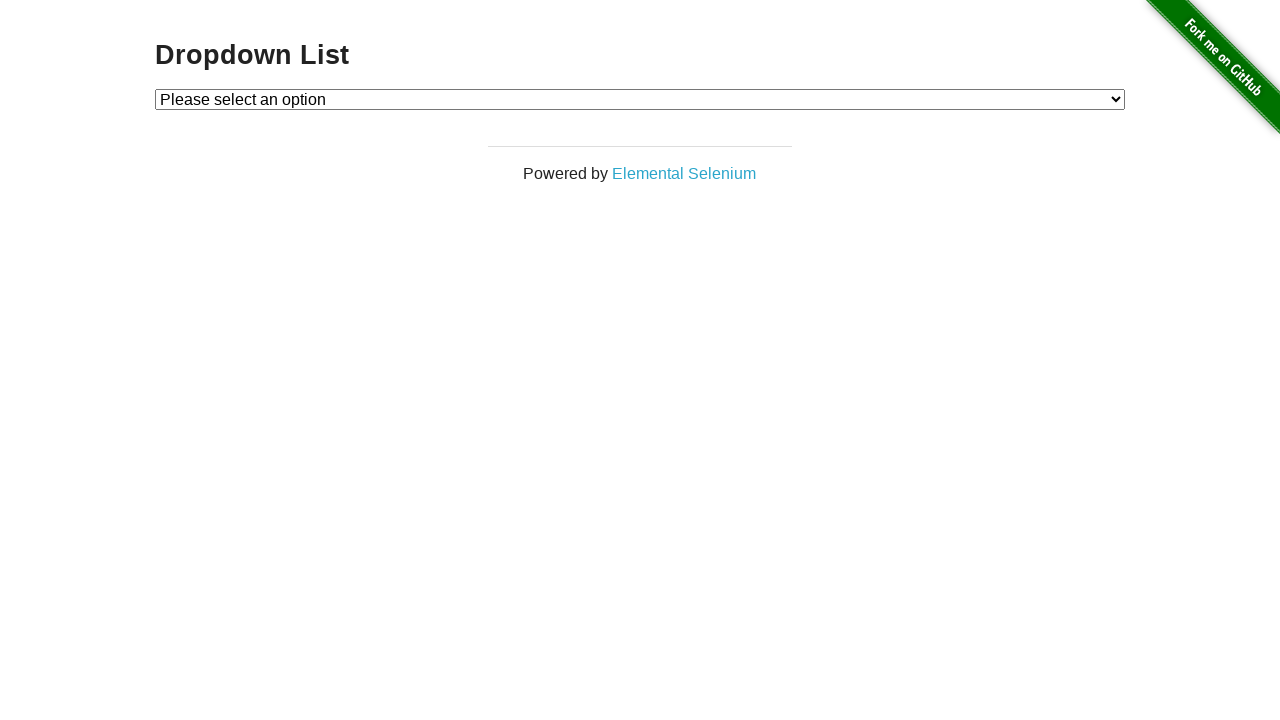

Navigated to dropdown page
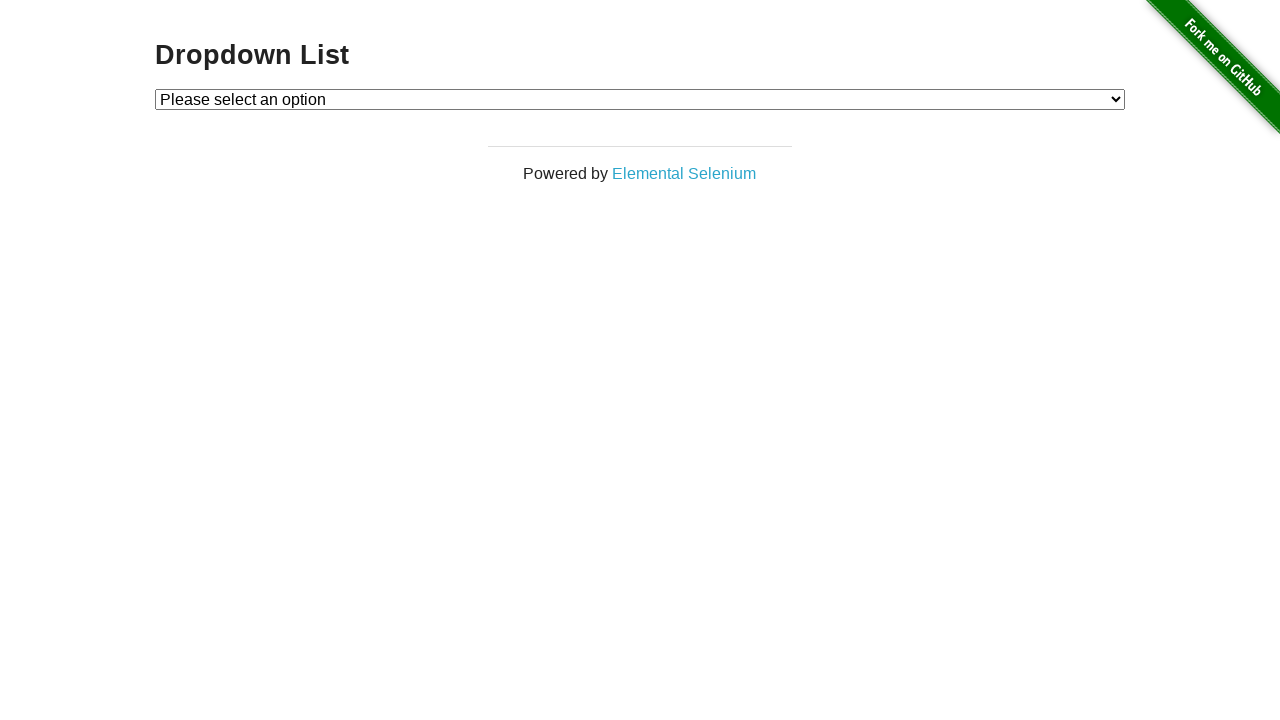

Selected Option 1 from dropdown by value on select#dropdown
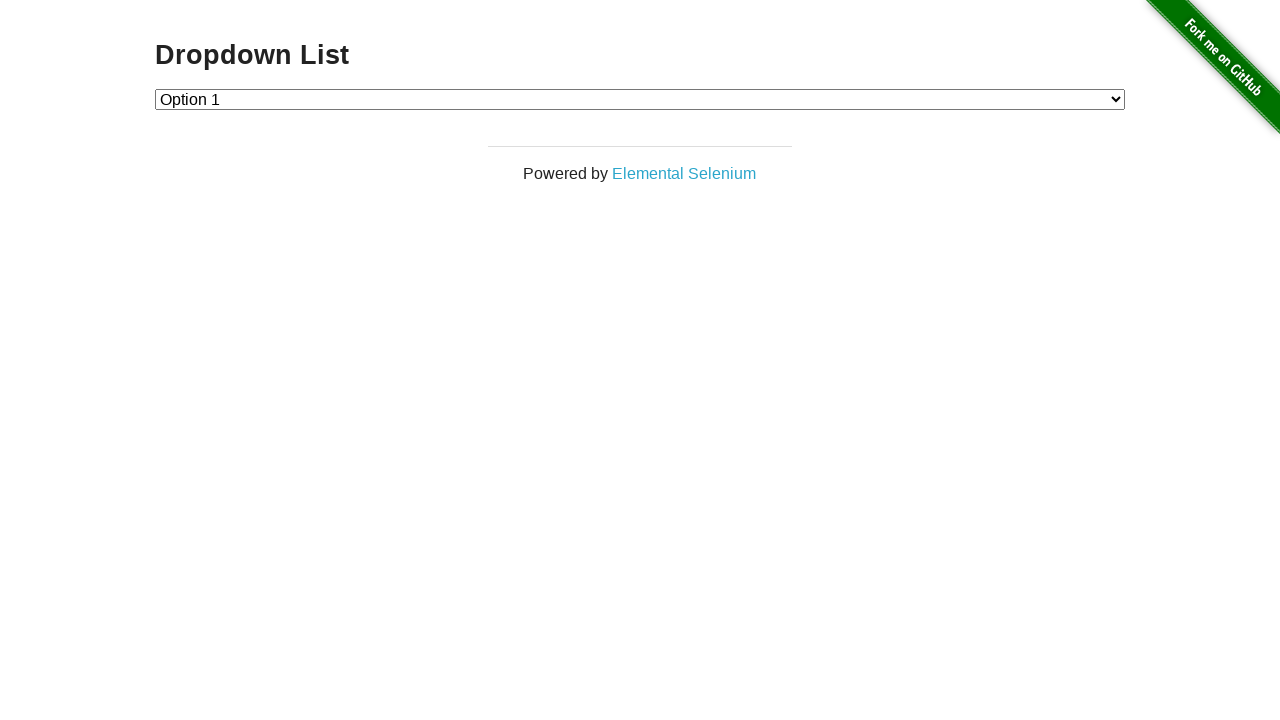

Located selected option element
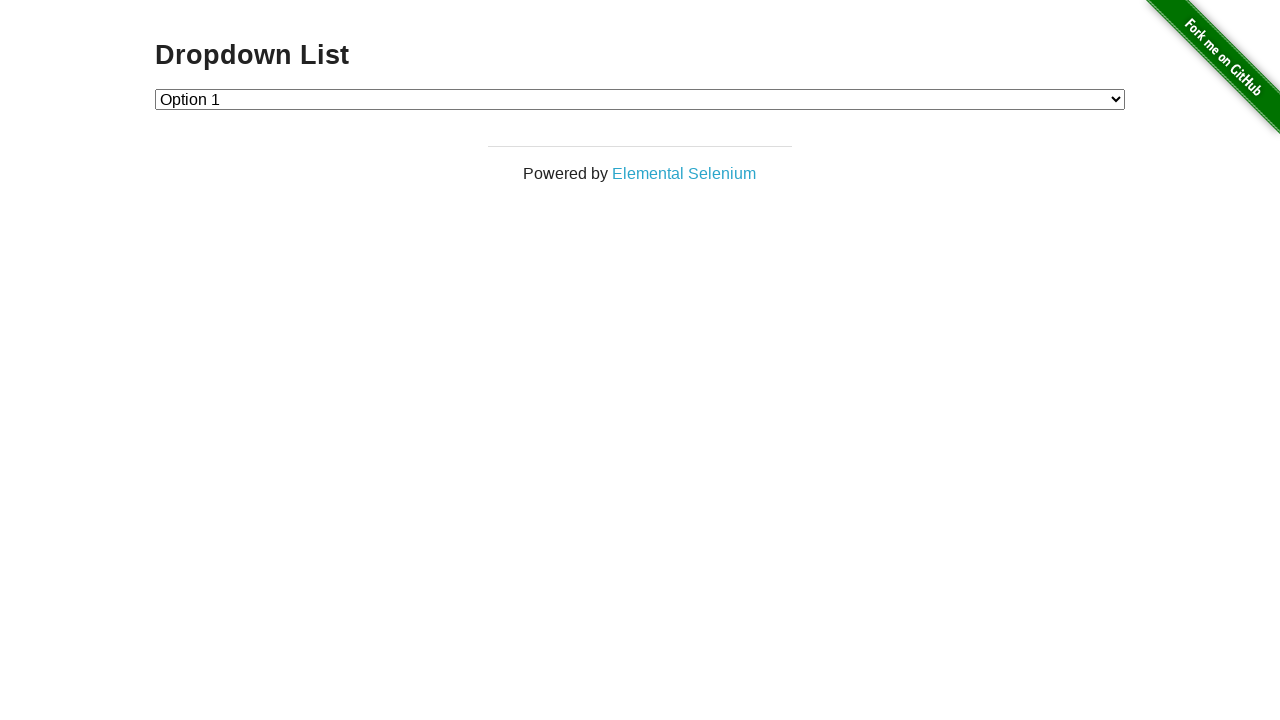

Verified that Option 1 is selected
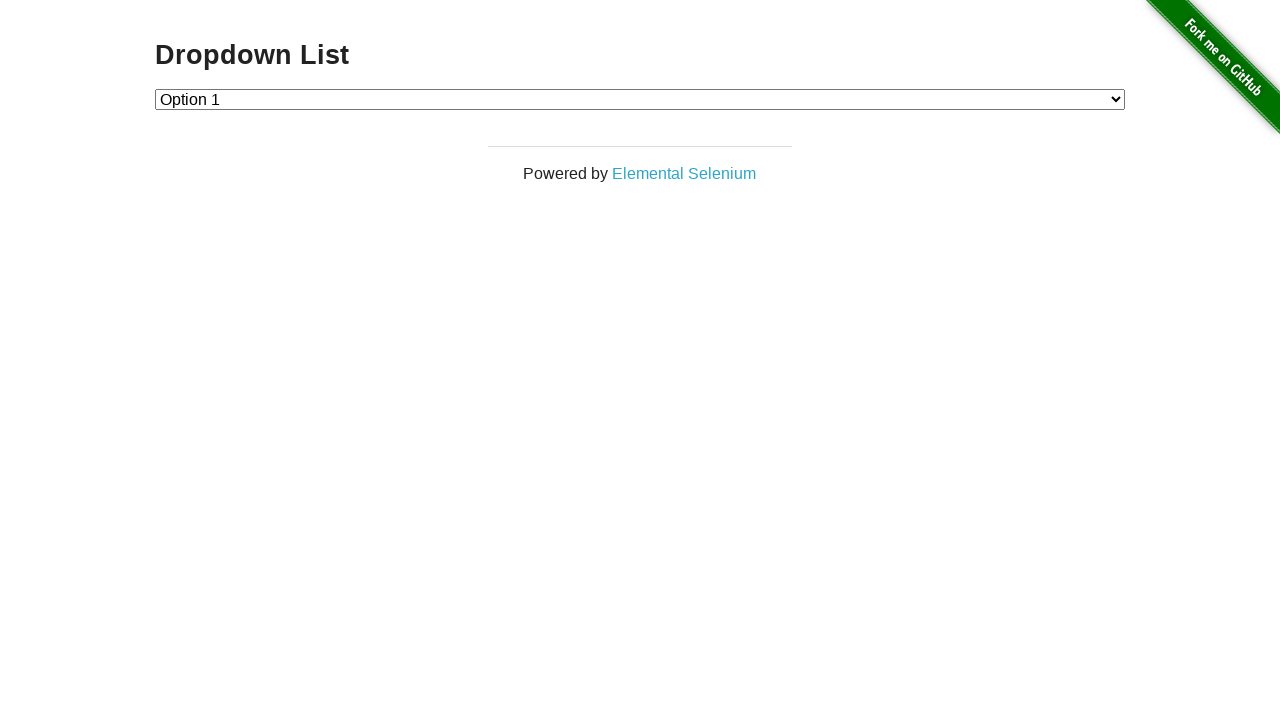

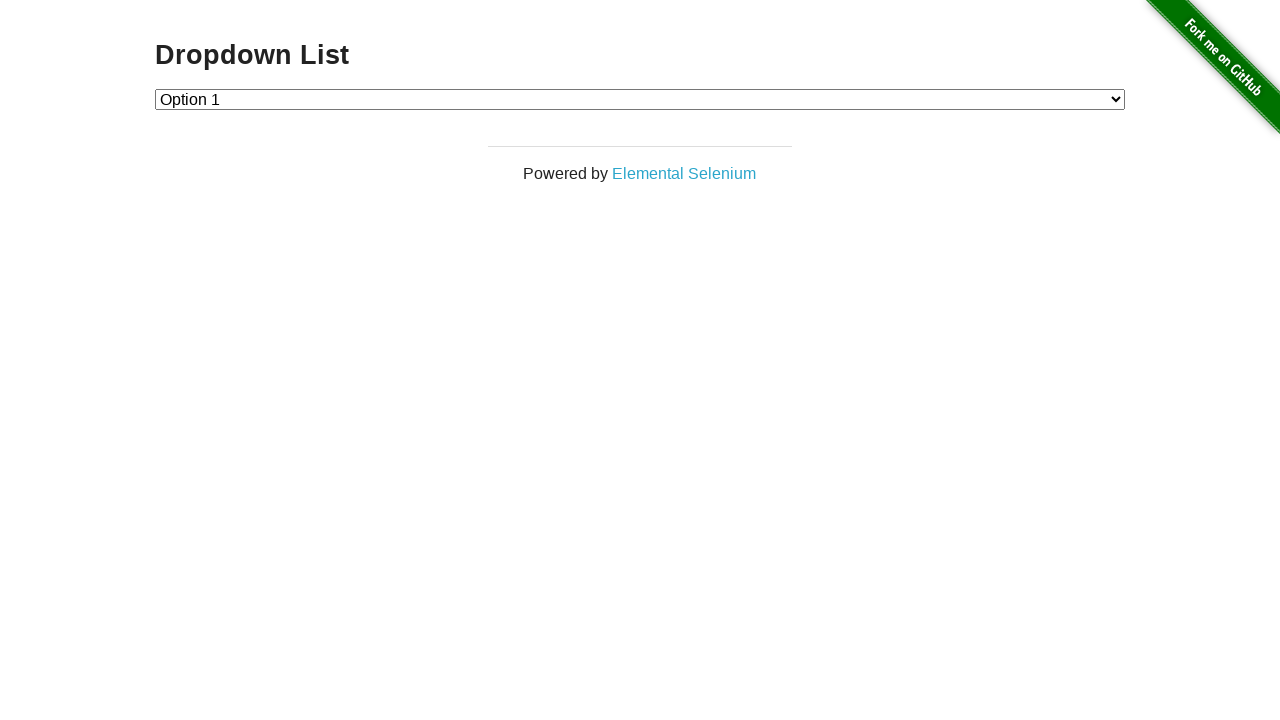